Navigates to 163.com homepage to verify the page loads successfully

Starting URL: https://www.163.com/

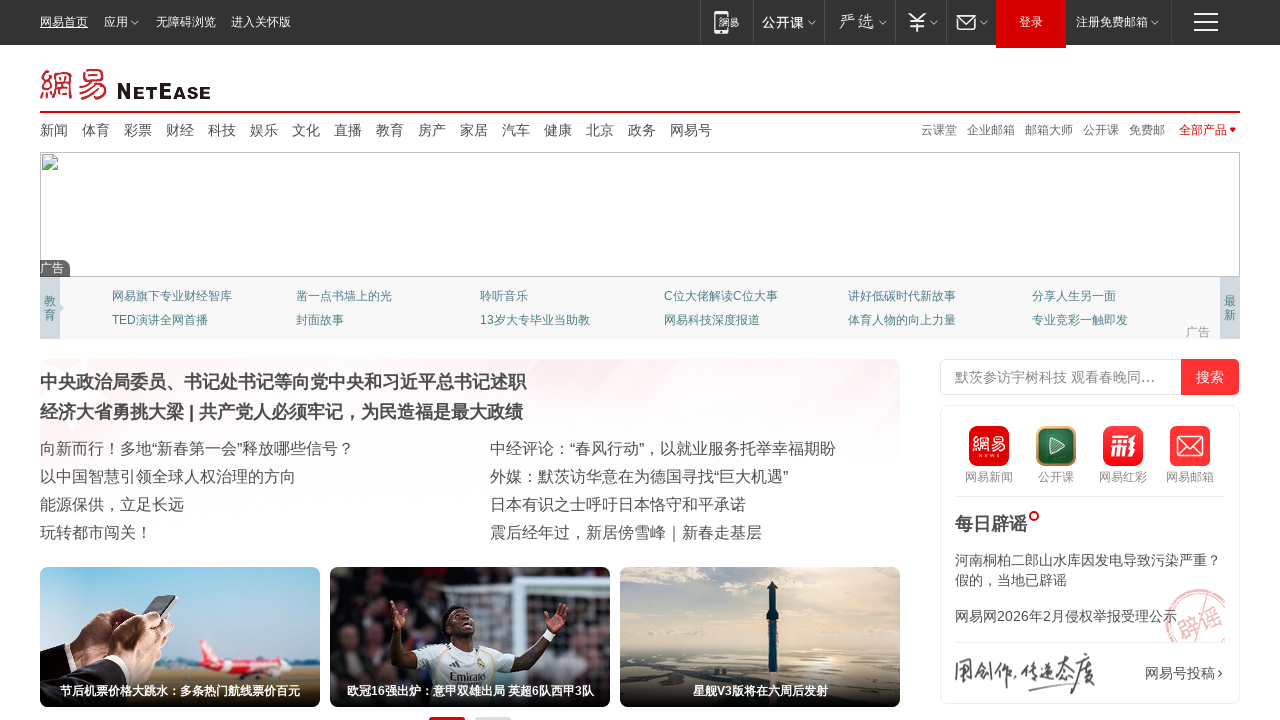

Waited for page to fully load (1000ms timeout)
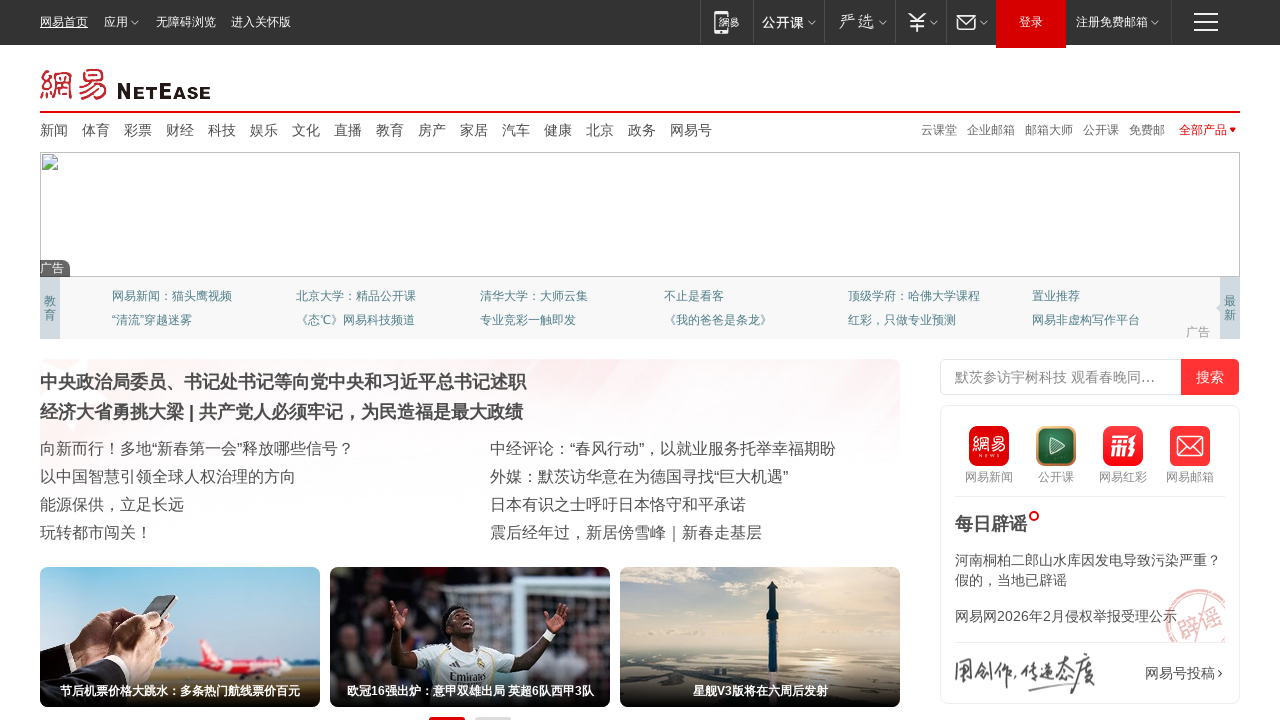

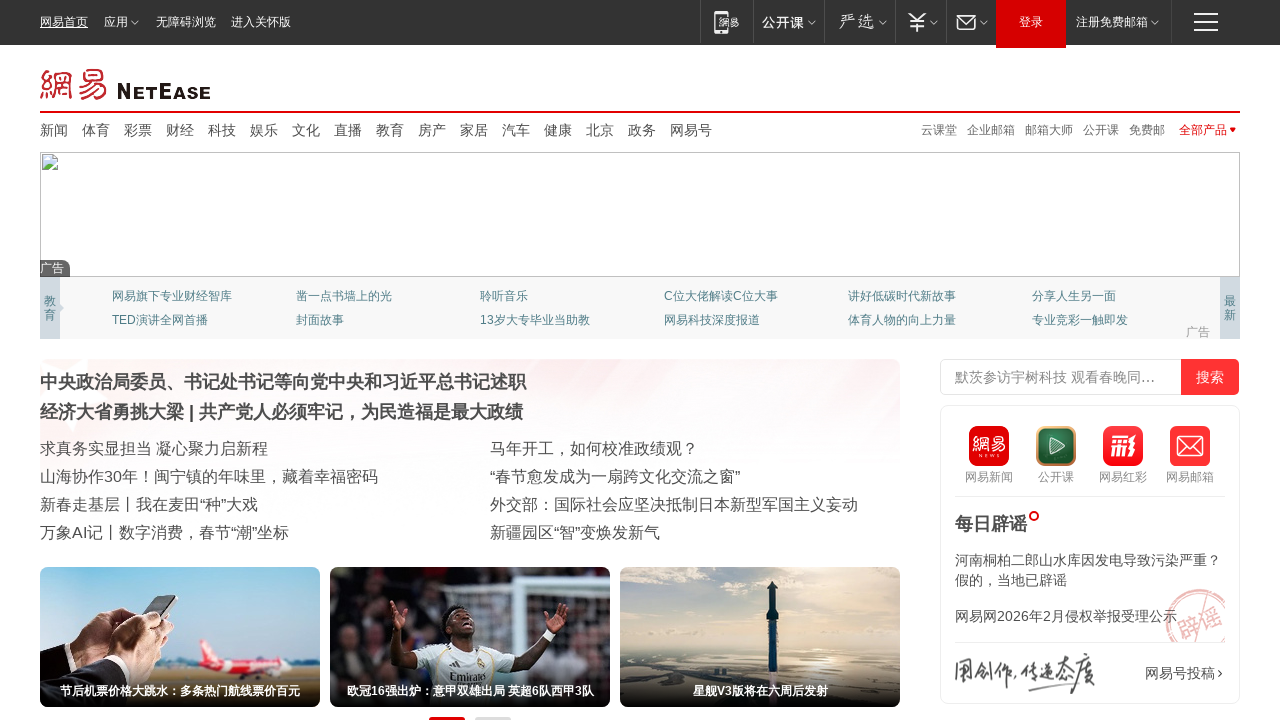